Tests an e-commerce grocery shopping flow by adding specific items to cart, applying a promo code, and verifying the promo code is applied

Starting URL: https://rahulshettyacademy.com/seleniumPractise/#/

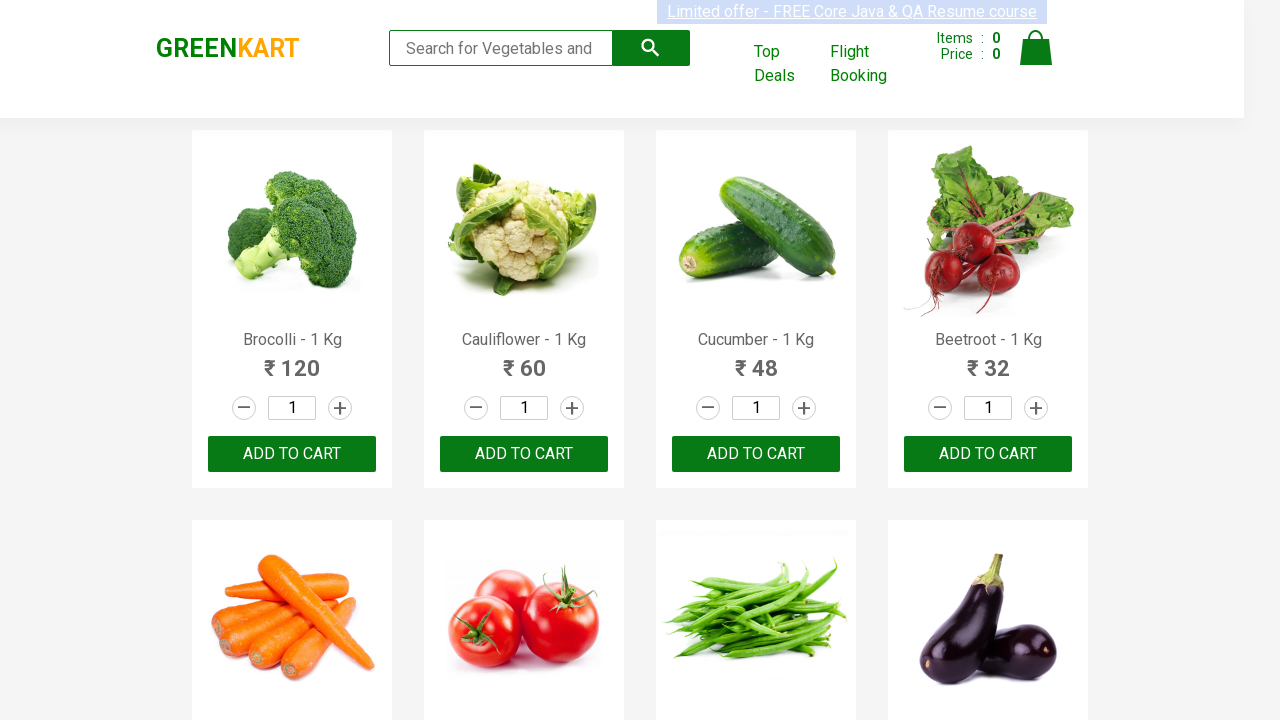

Located all product name elements on the page
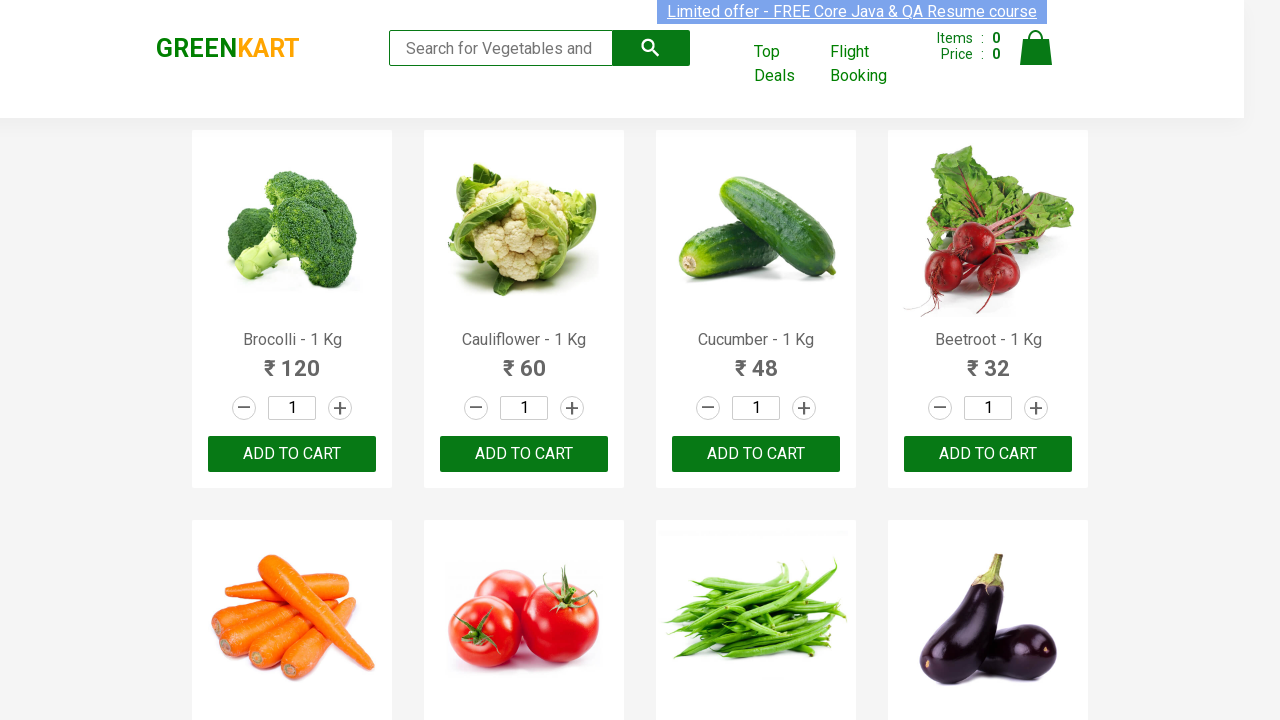

Added 'Brocolli' to cart at (292, 454) on xpath=//div[@class='product-action']/button >> nth=0
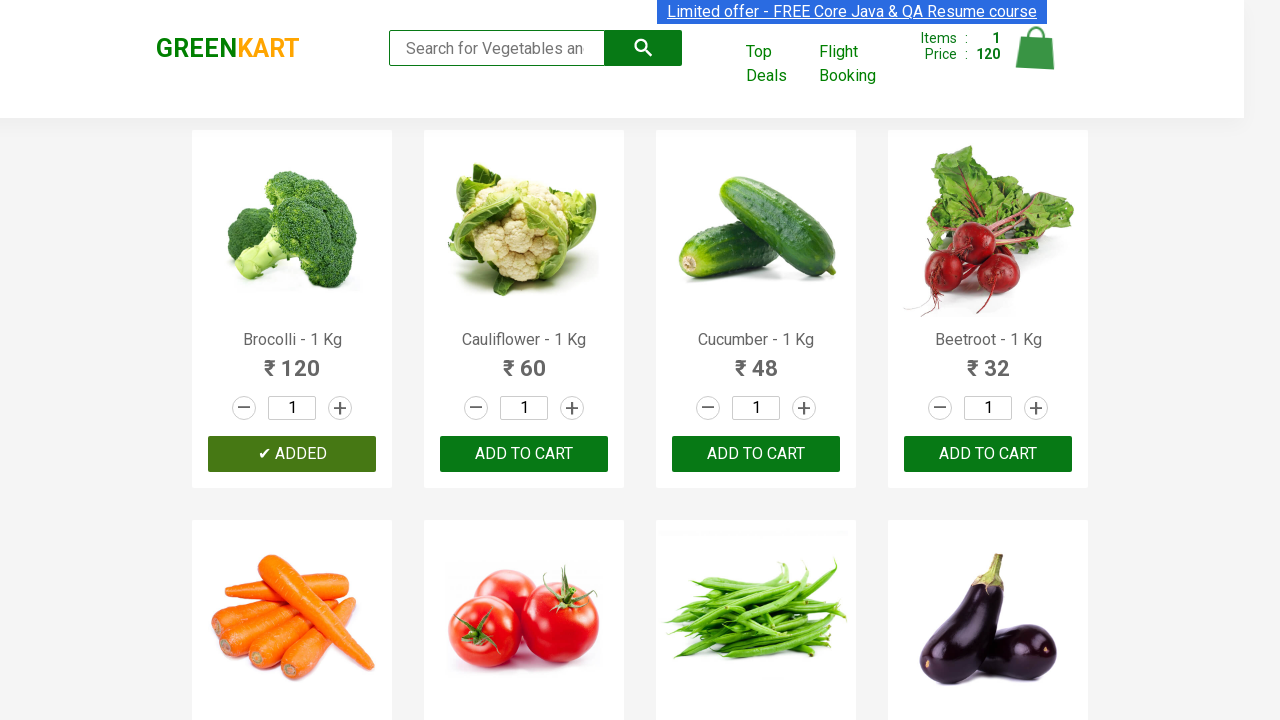

Added 'Cucumber' to cart at (756, 454) on xpath=//div[@class='product-action']/button >> nth=2
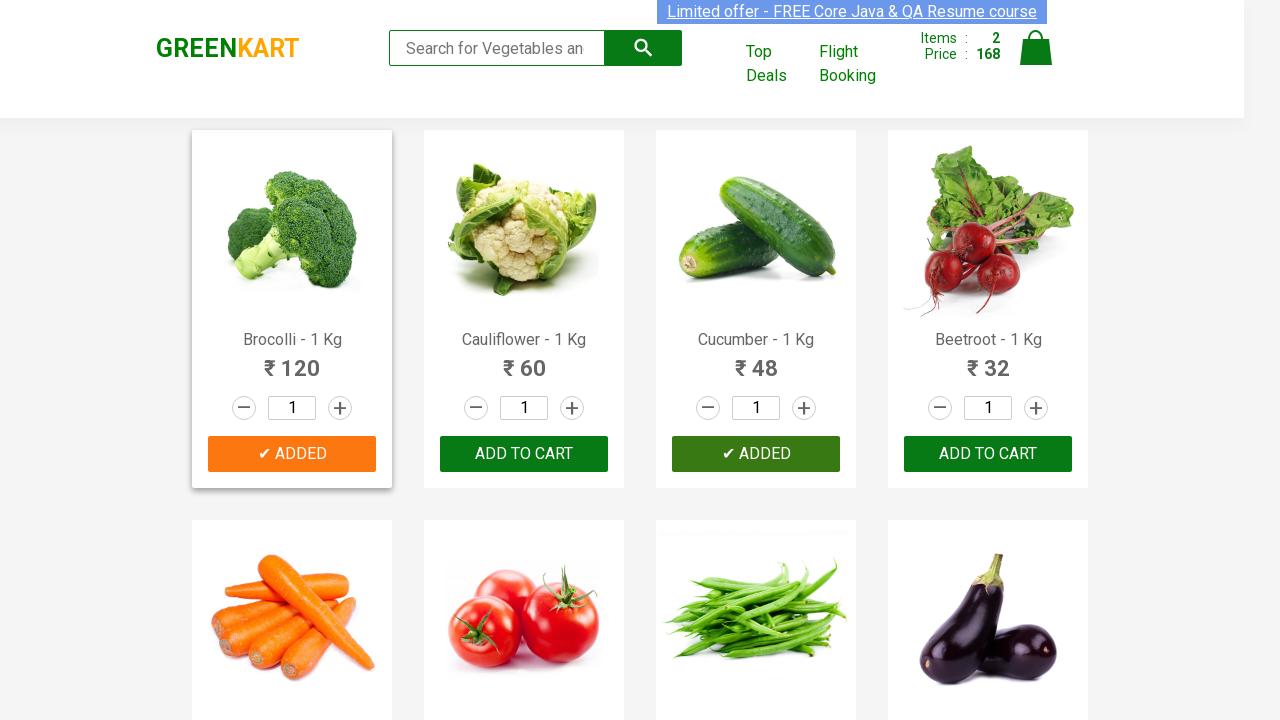

Added 'Beetroot' to cart at (988, 454) on xpath=//div[@class='product-action']/button >> nth=3
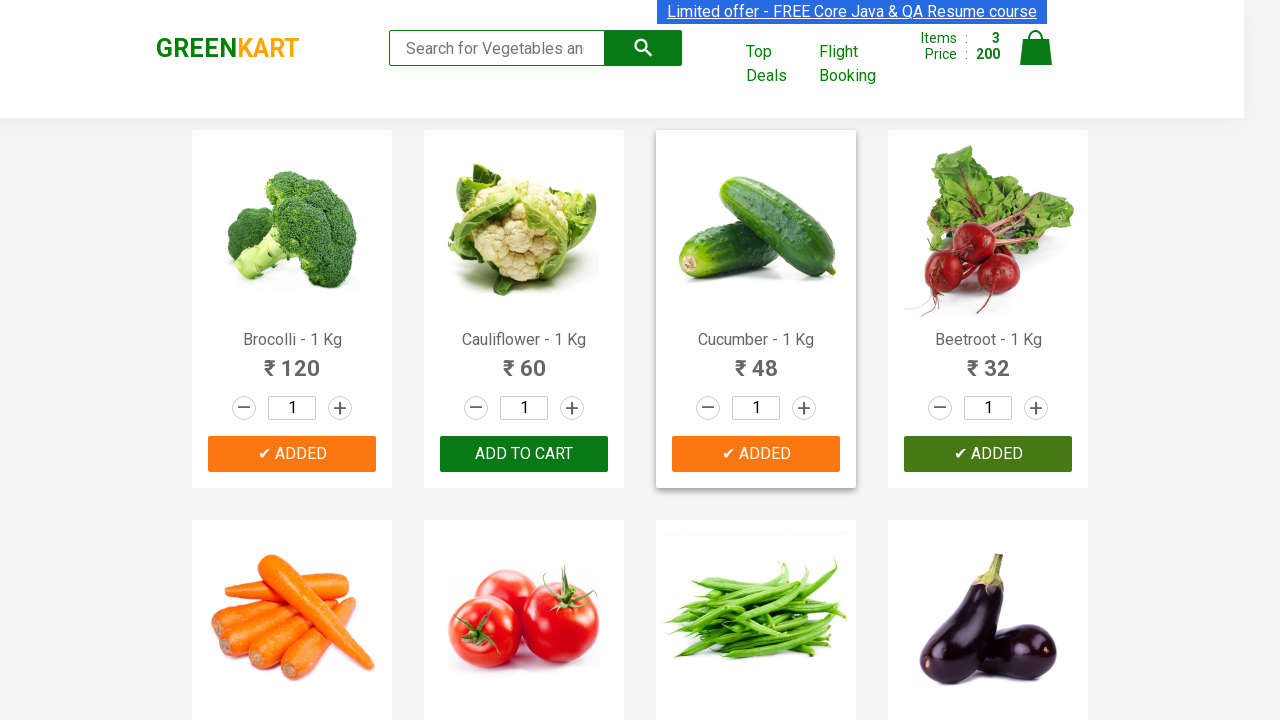

Clicked on cart icon to view shopping cart at (1036, 48) on img[alt='Cart']
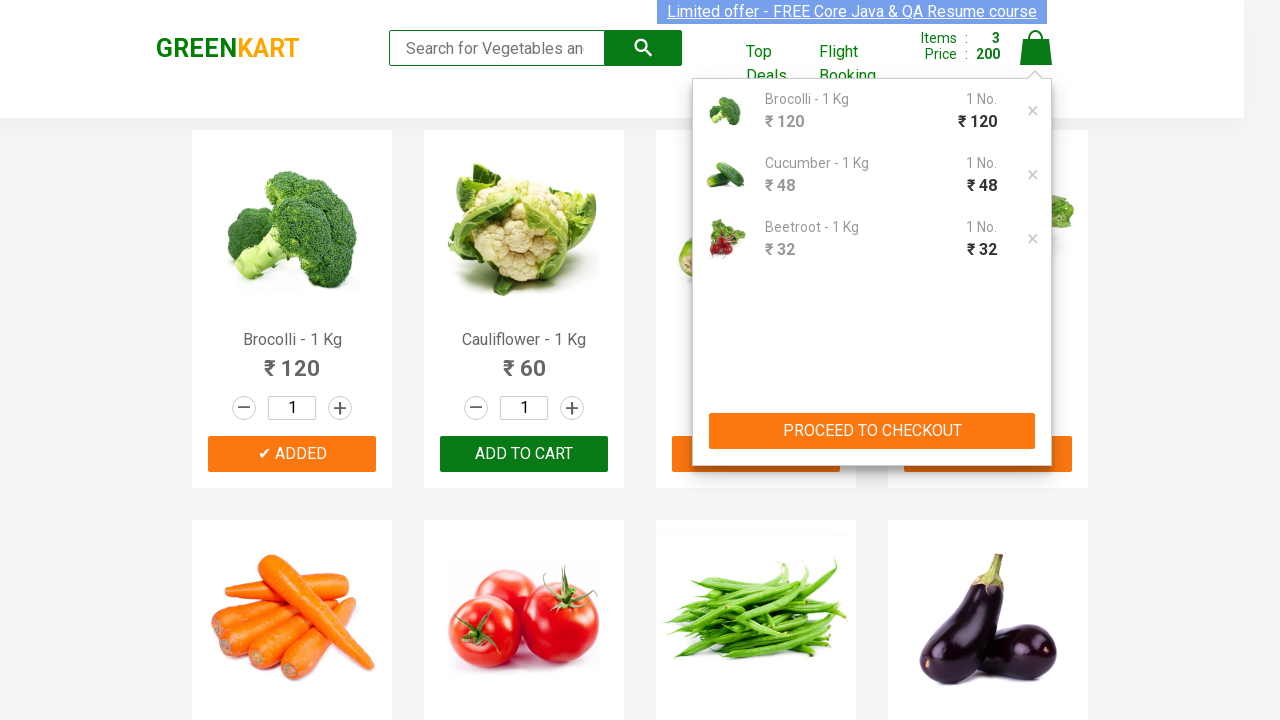

Clicked 'PROCEED TO CHECKOUT' button at (872, 431) on xpath=//button[contains(text(),'PROCEED TO CHECKOUT')]
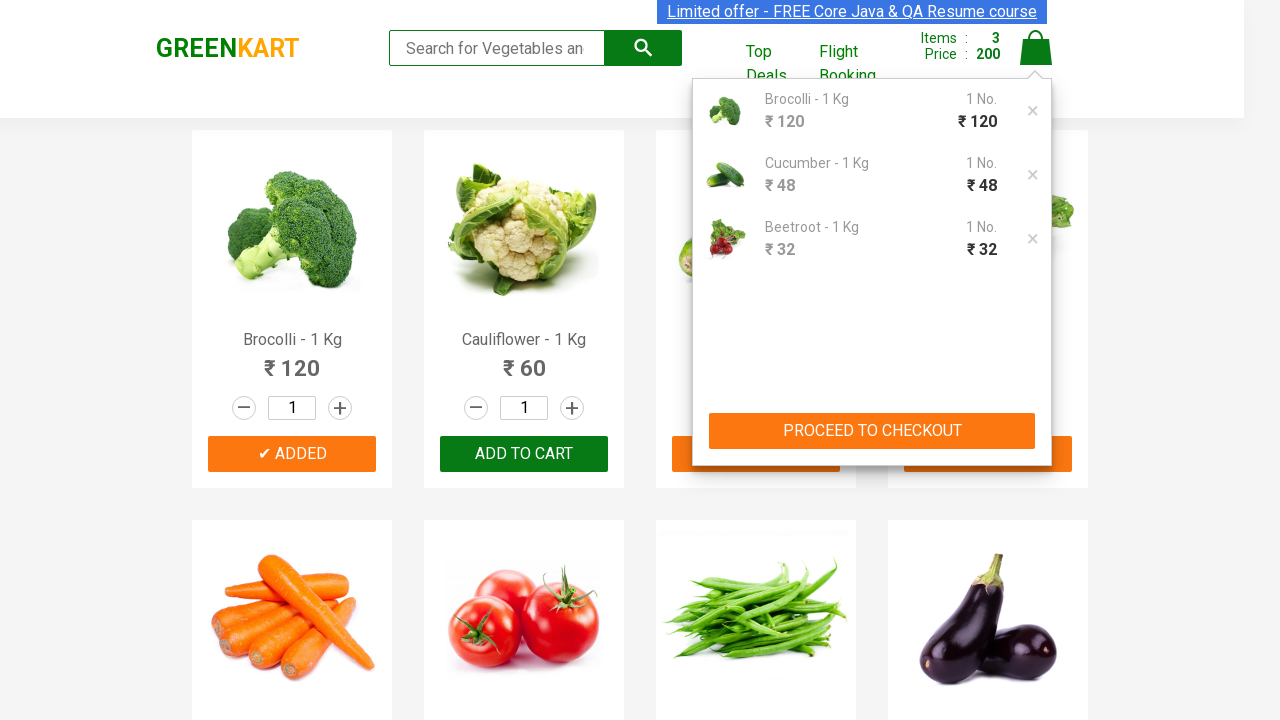

Promo code input field became visible
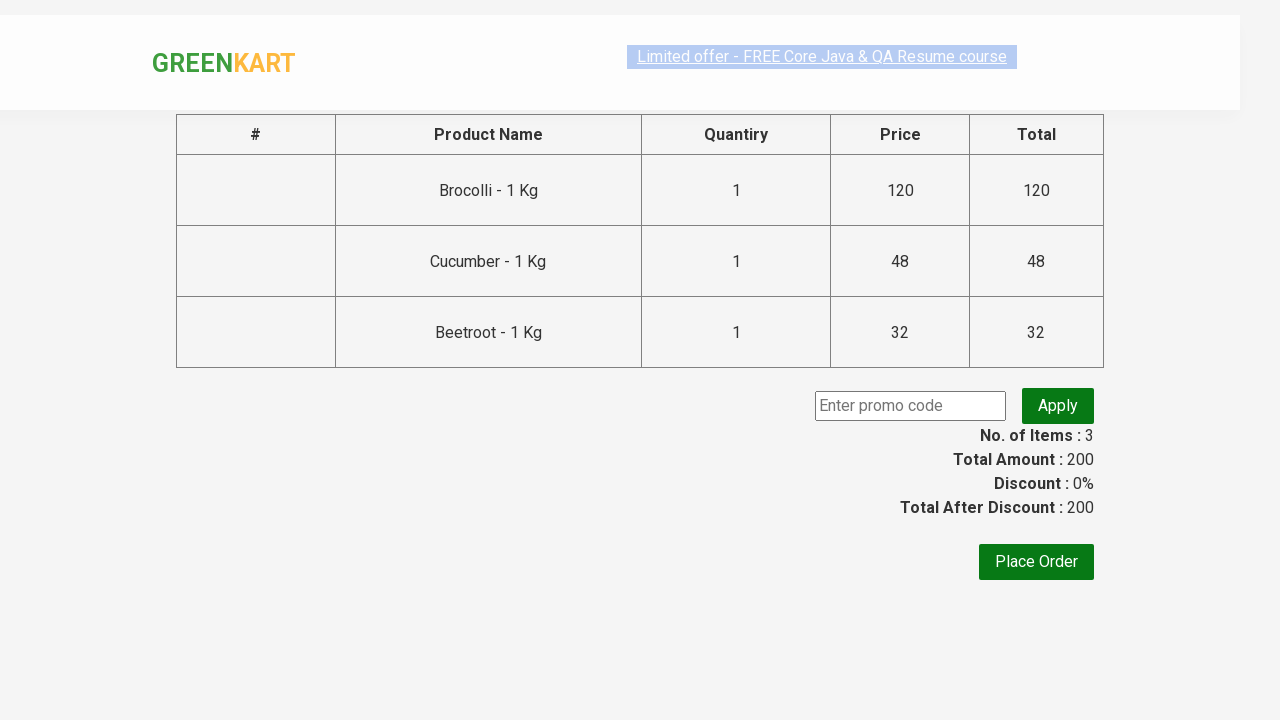

Entered promo code 'rahulshettyacademy' into the input field on input.promoCode
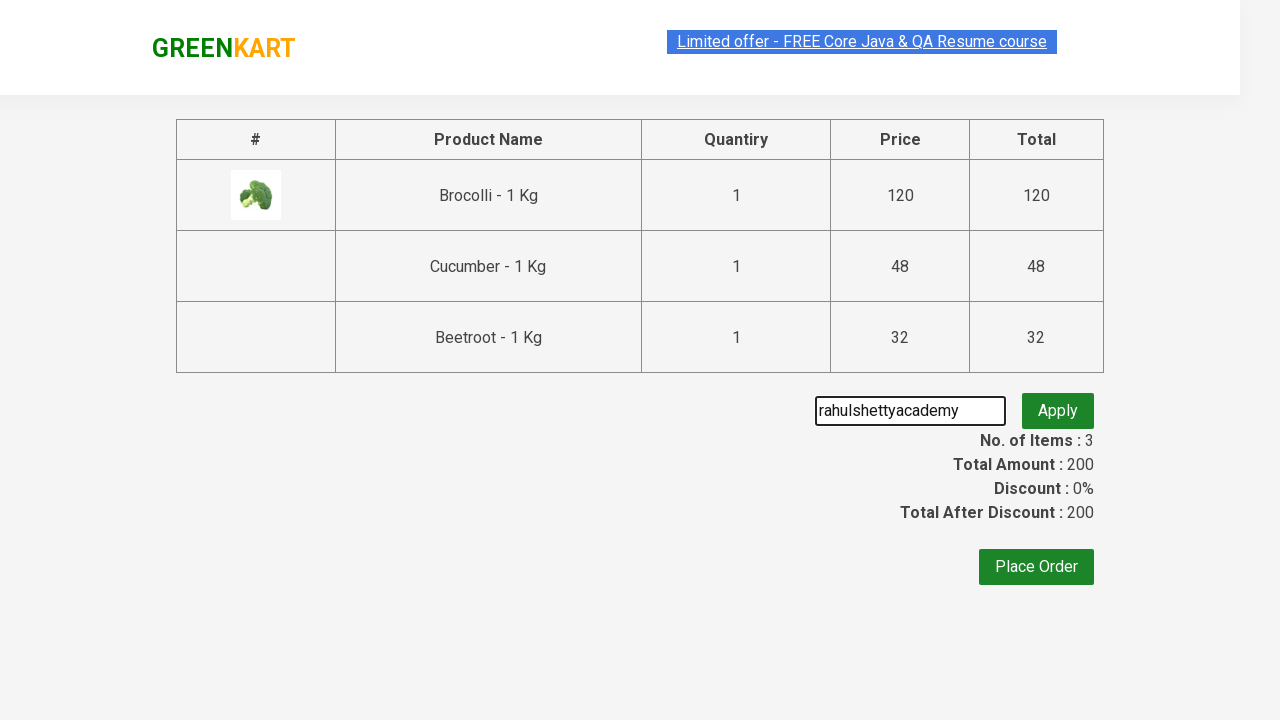

Clicked 'Apply' button to apply the promo code at (1058, 406) on button.promoBtn
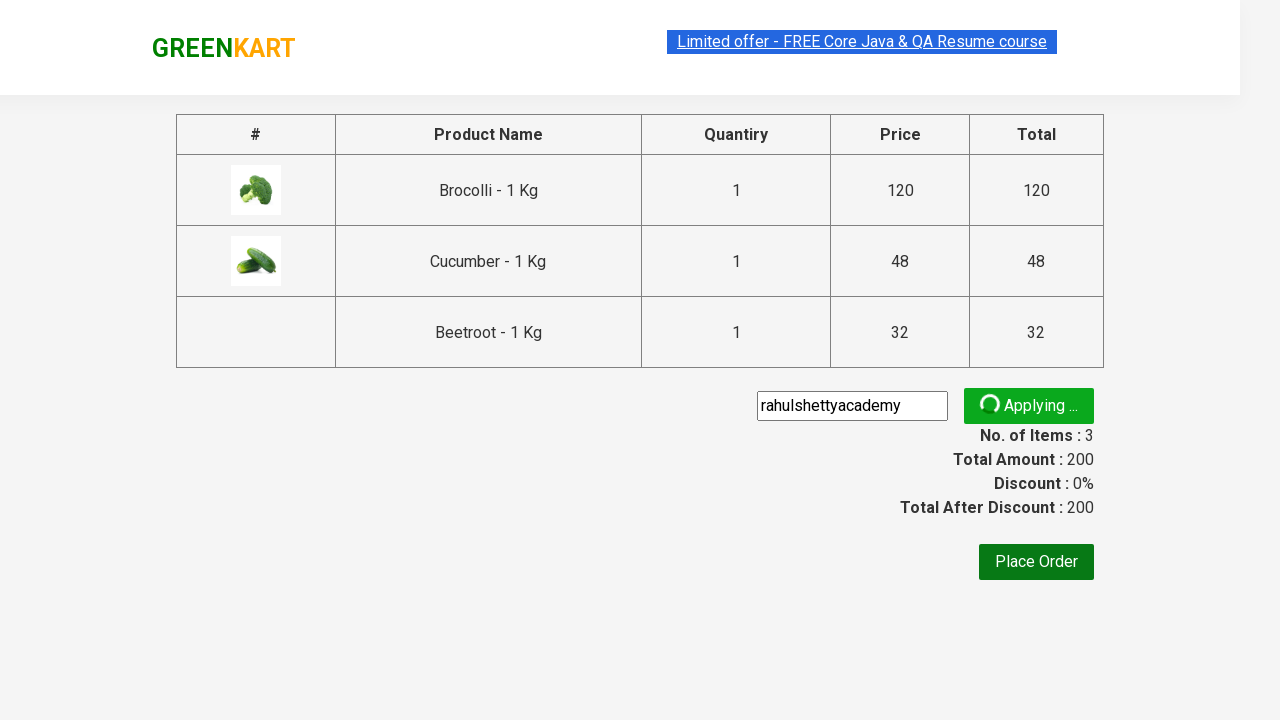

Promo code success message appeared
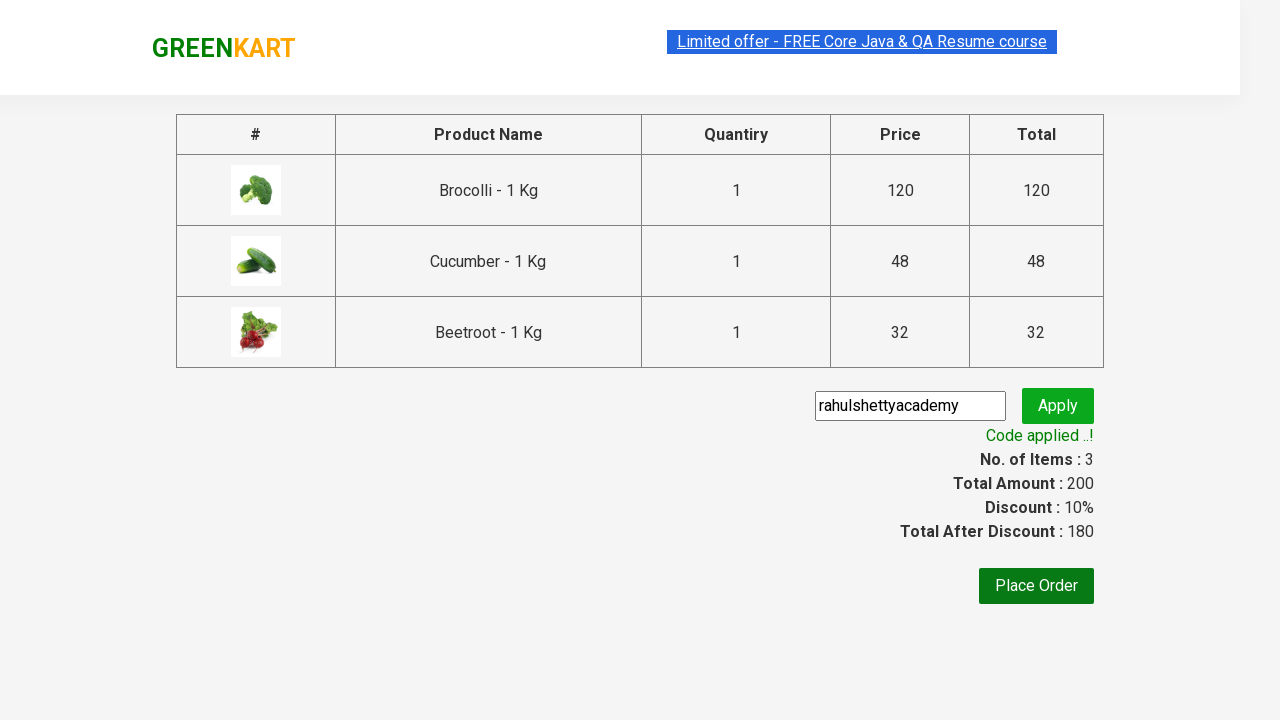

Verified promo code applied with message: Code applied ..!
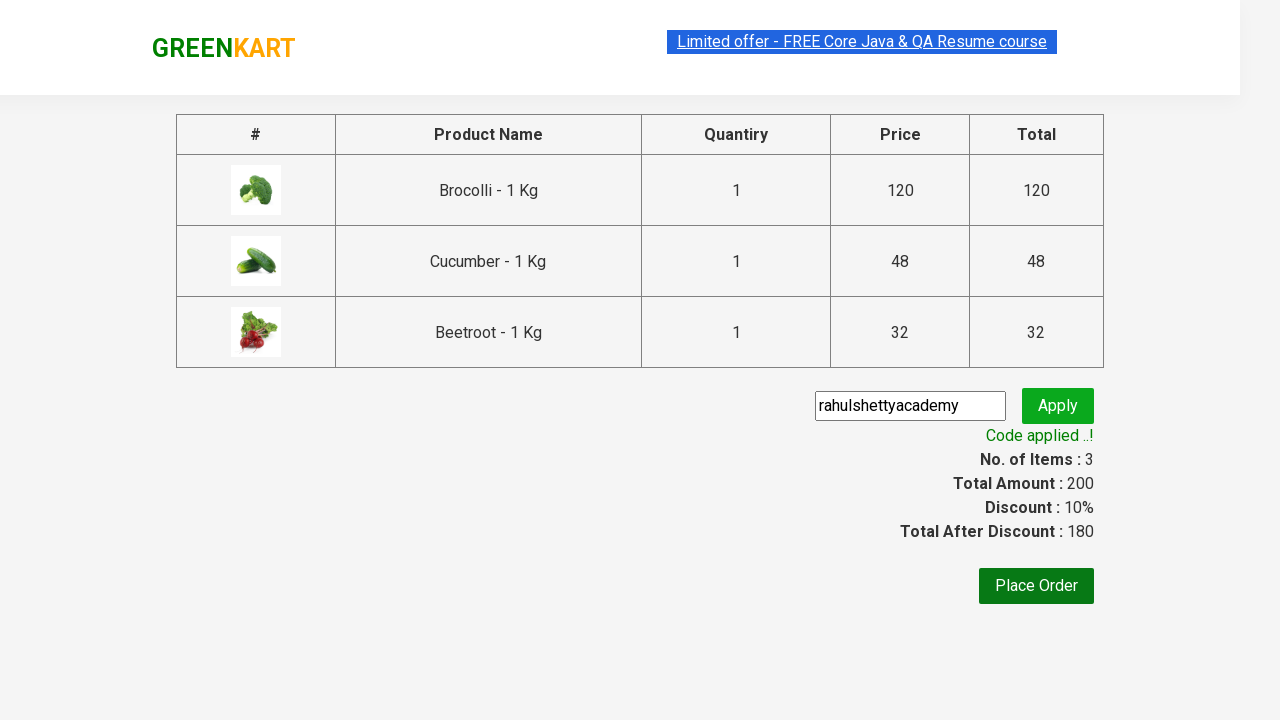

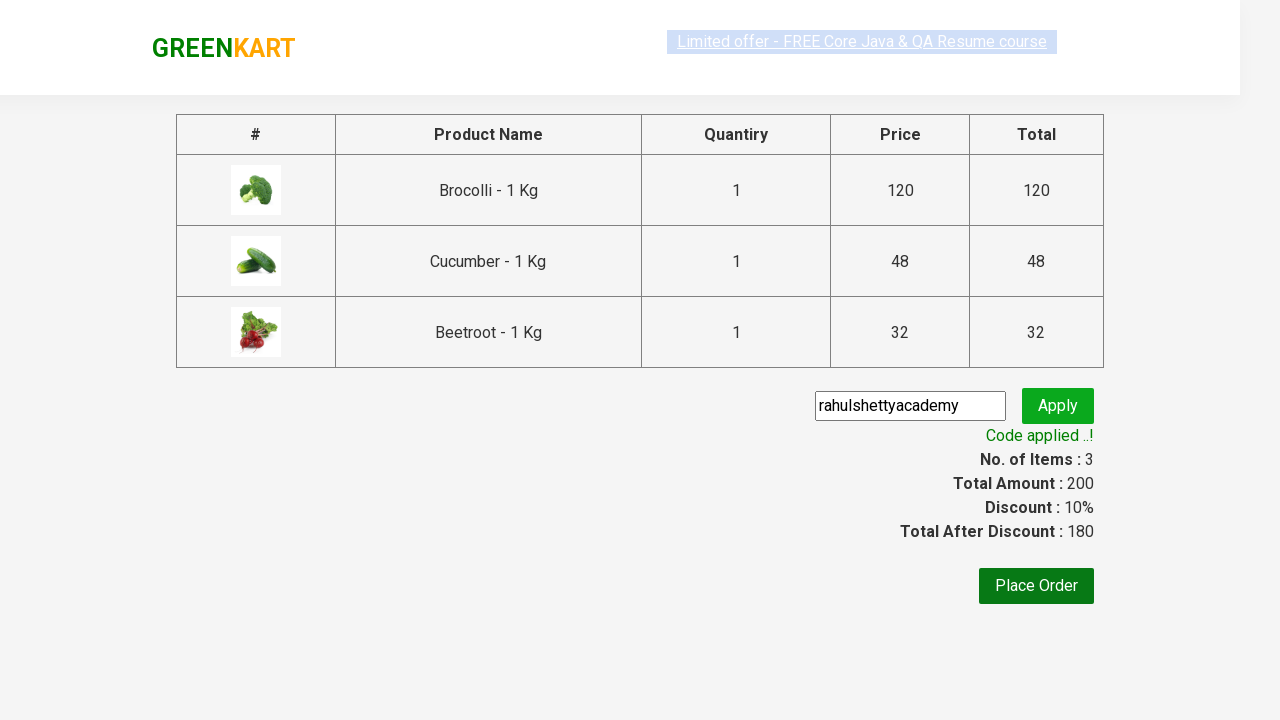